Tests registration with maximum boundary values (40-character username, 20-character password with upper and lowercase) and verifies the success message.

Starting URL: https://anatoly-karpovich.github.io/demo-login-form/

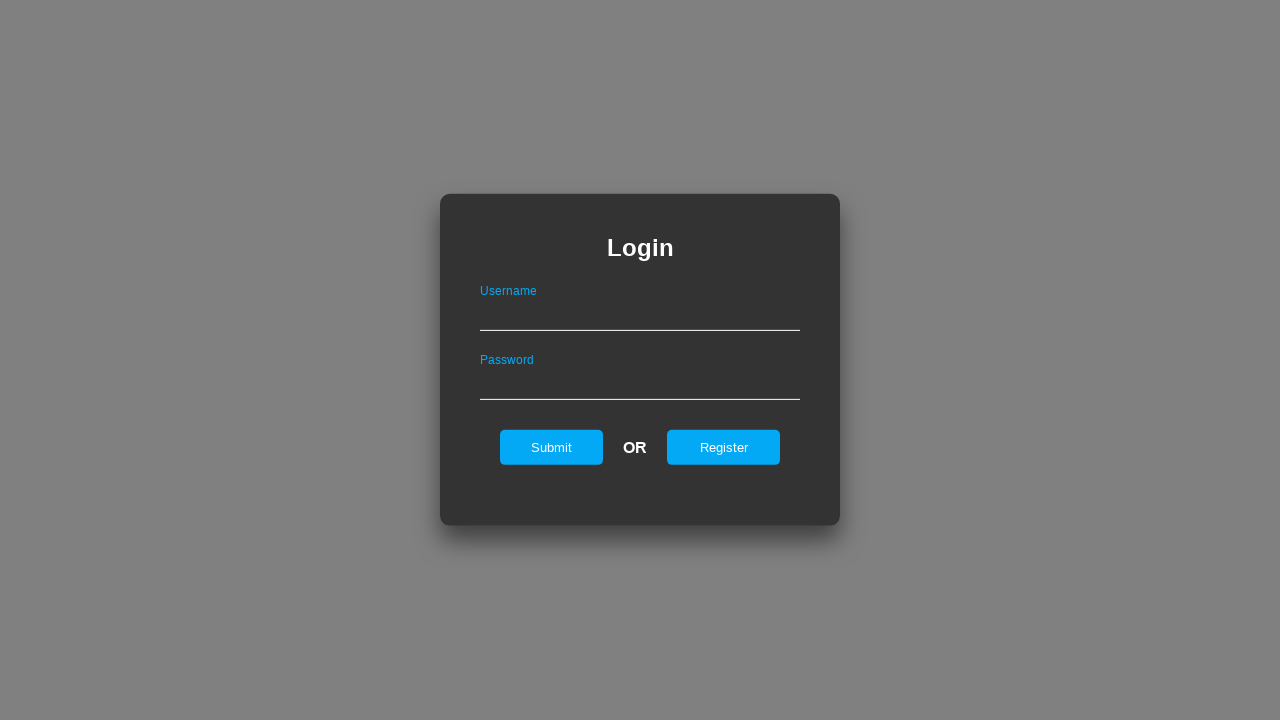

Clicked register button on login form to navigate to registration page at (724, 447) on xpath=//input[@id='registerOnLogin']
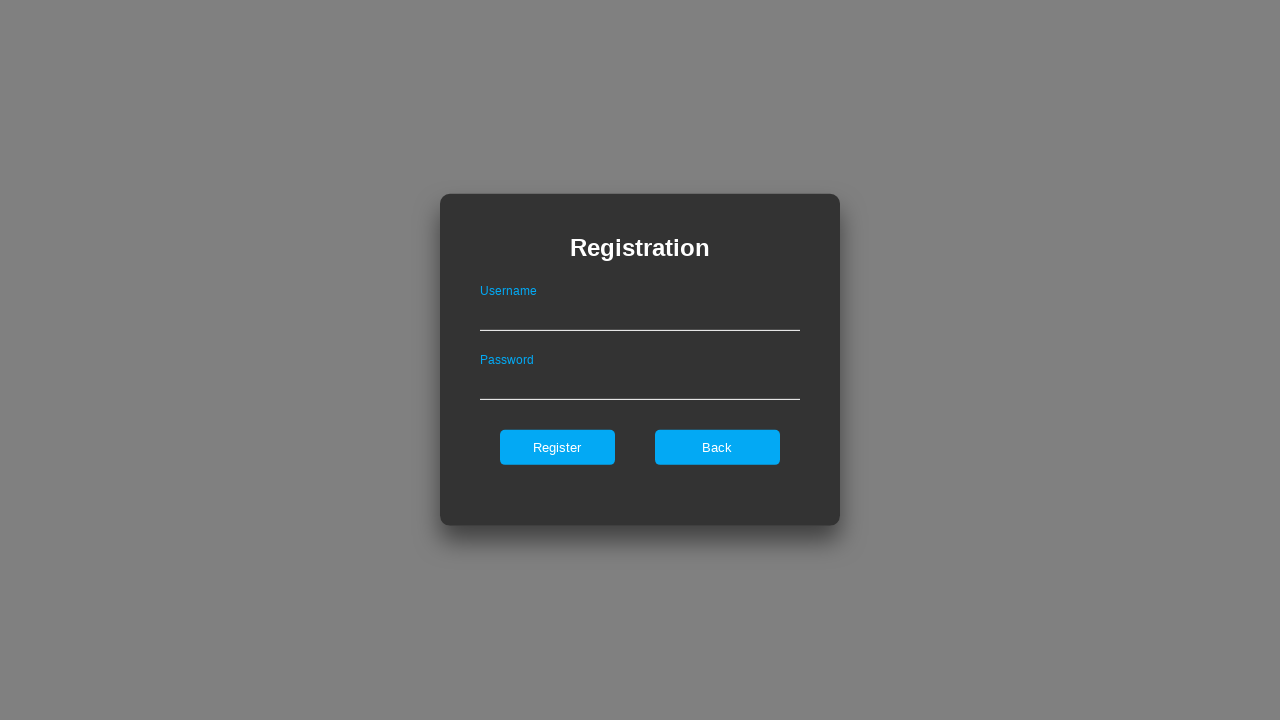

Filled username field with maximum boundary value (40 characters) on //input[@id='userNameOnRegister']
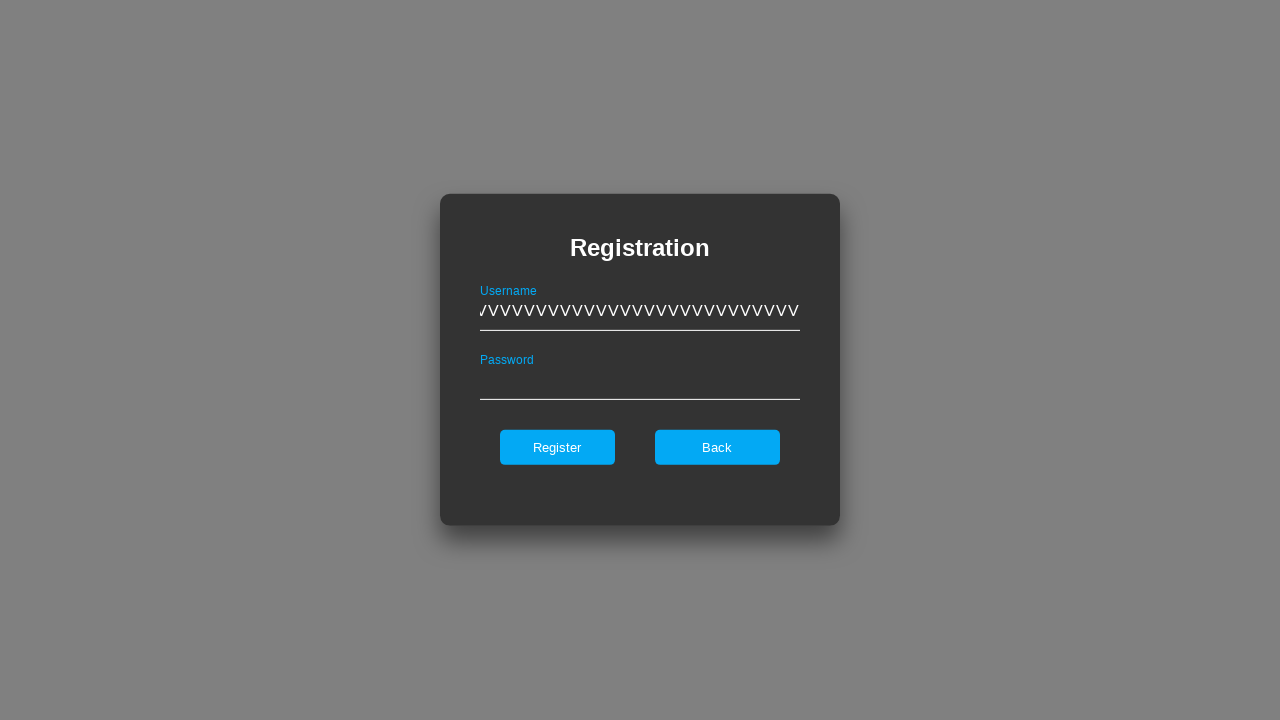

Filled password field with maximum boundary value (20 characters with upper and lowercase) on //input[@id='passwordOnRegister']
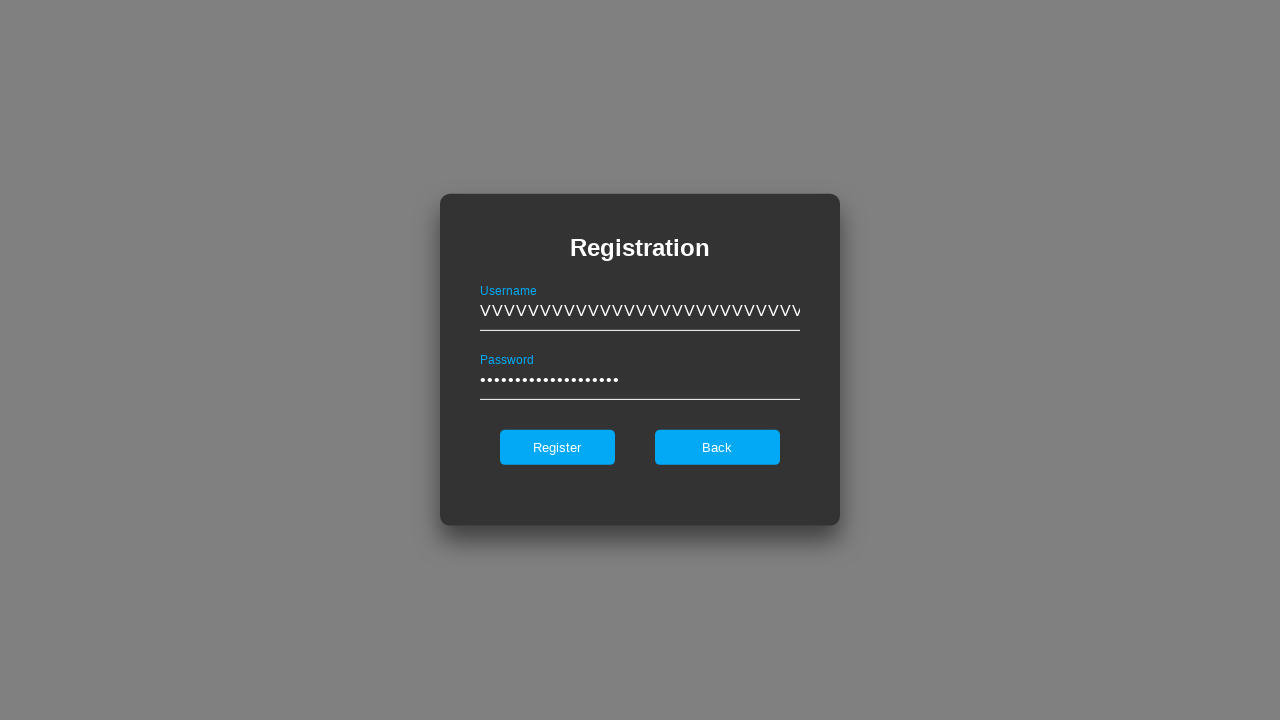

Clicked register button to submit registration form at (557, 447) on xpath=//input[@id='register']
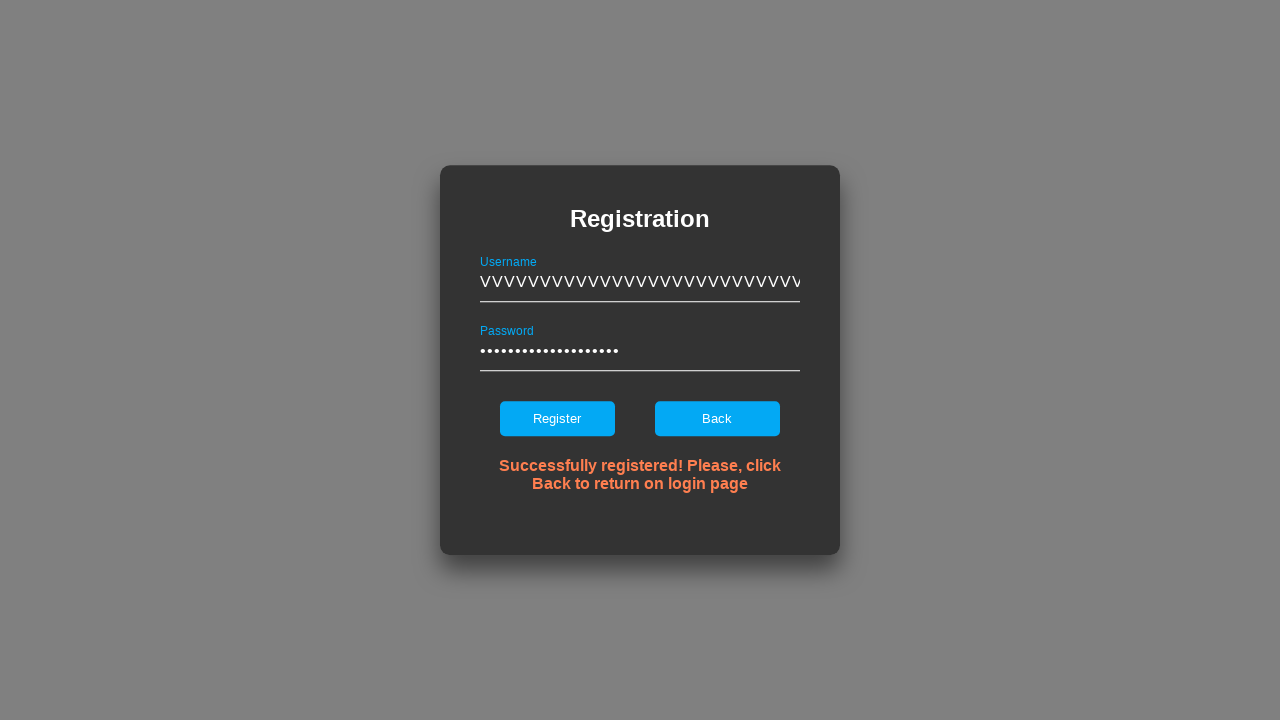

Verified success message displayed: 'Successfully registered! Please, click Back to return on login page'
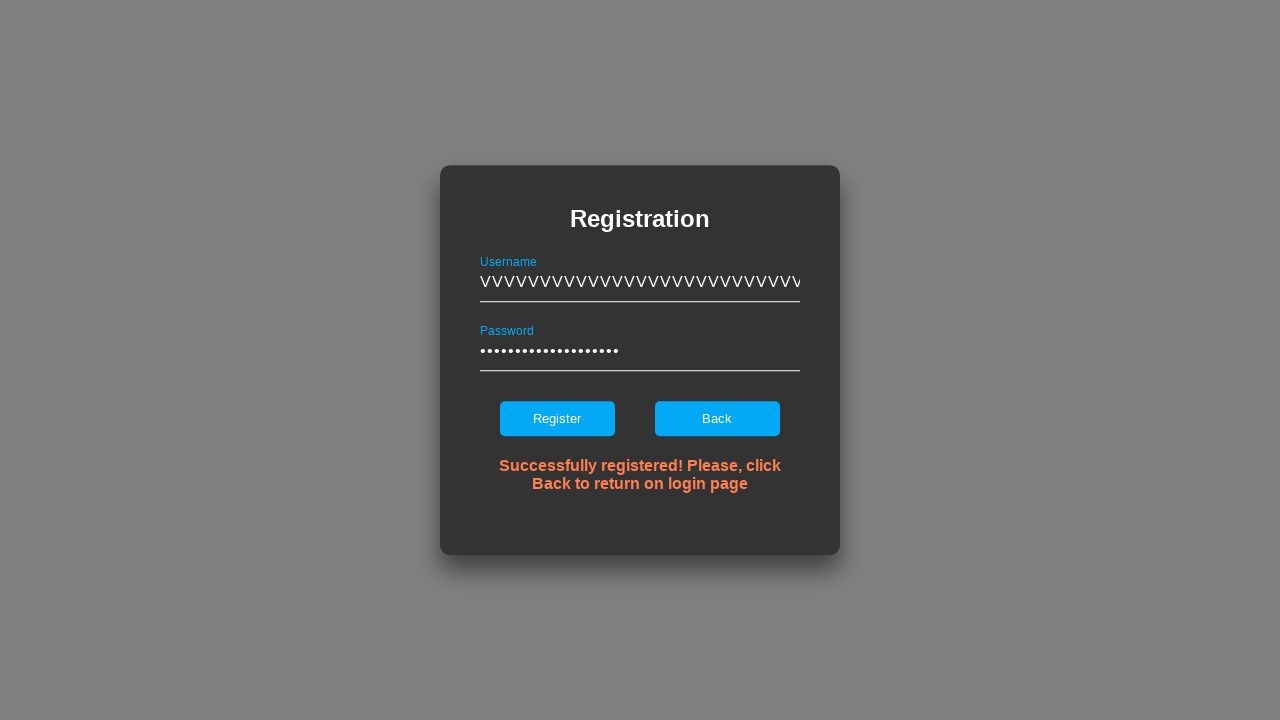

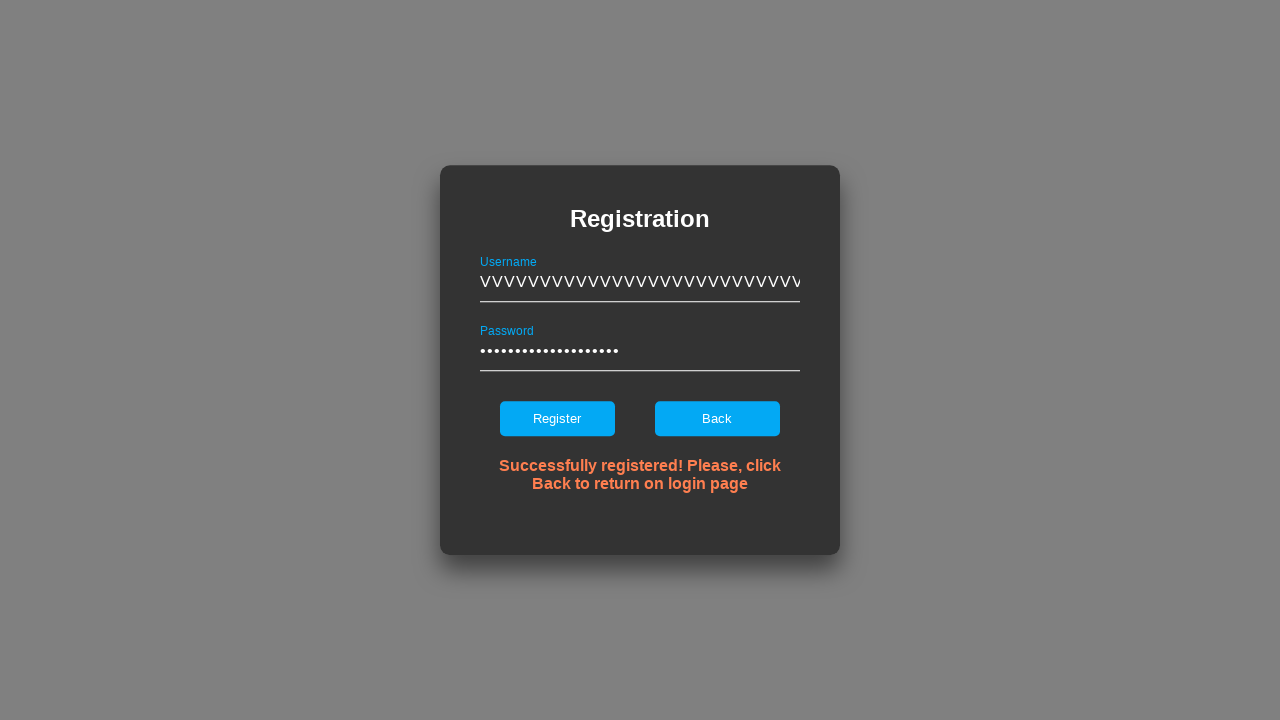